Tests the first name field on the practice form by entering a name and verifying the input value

Starting URL: https://demoqa.com/automation-practice-form

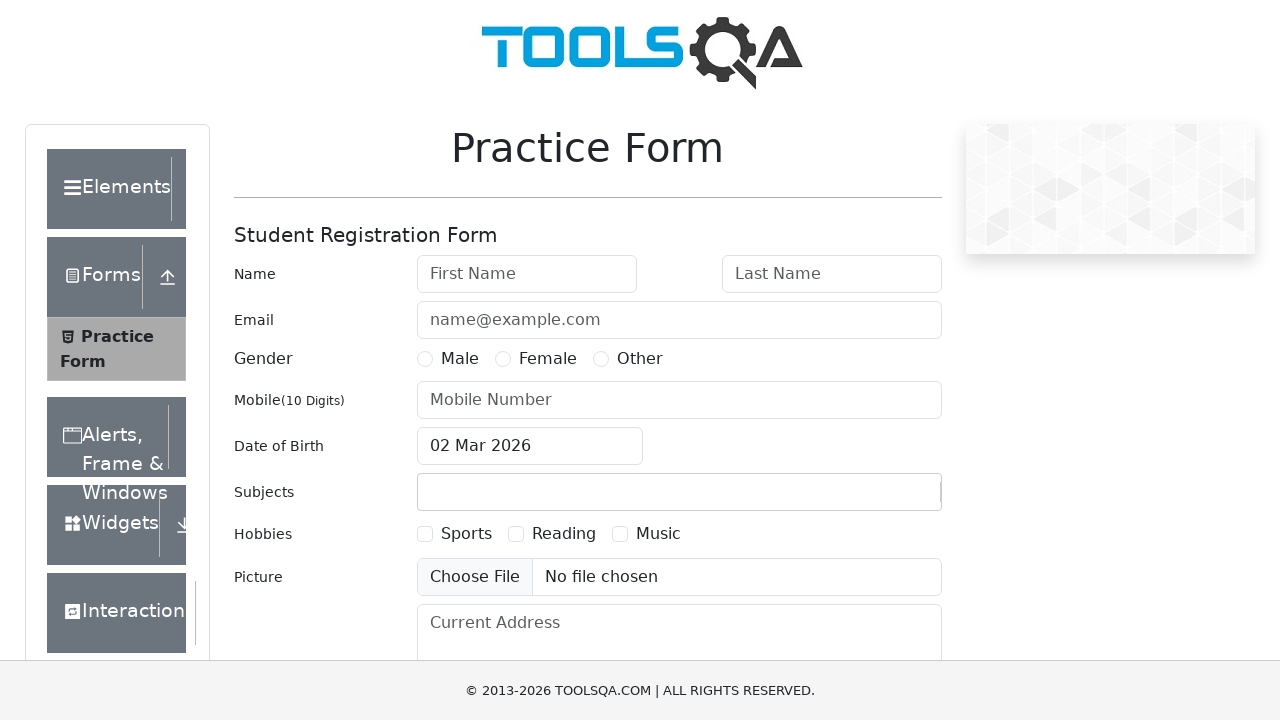

Filled first name field with 'Alexey' on #firstName
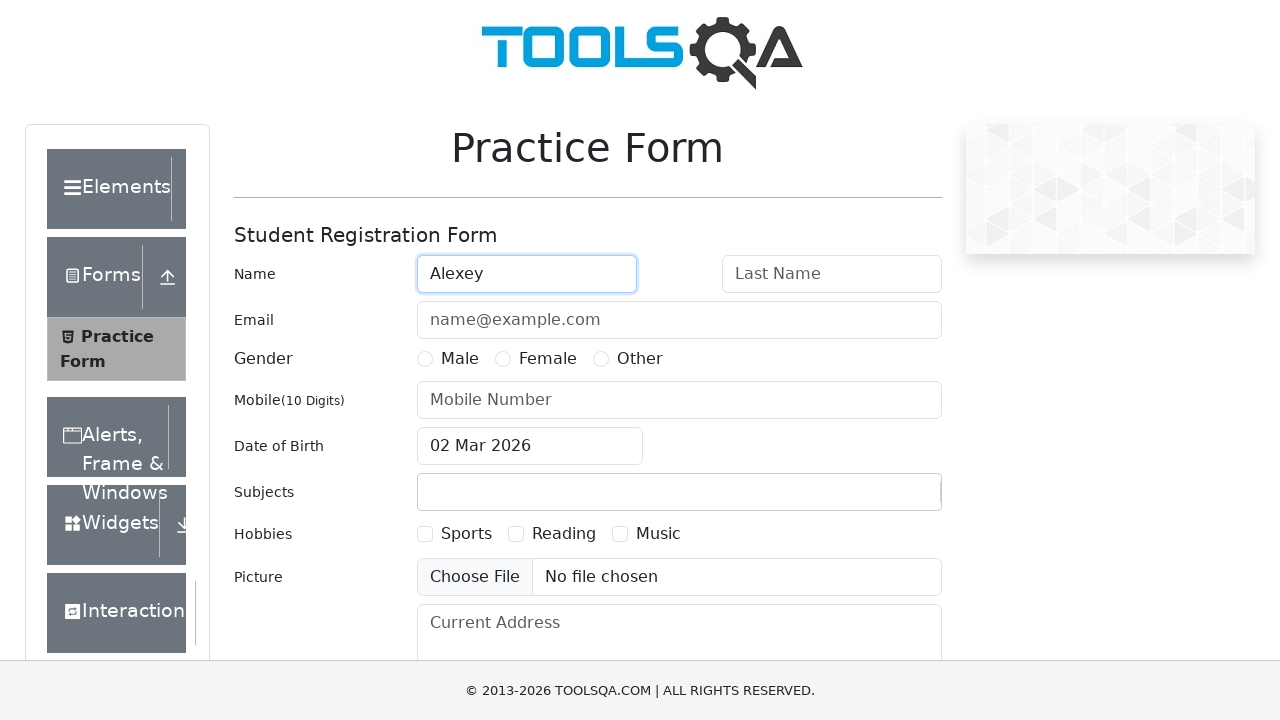

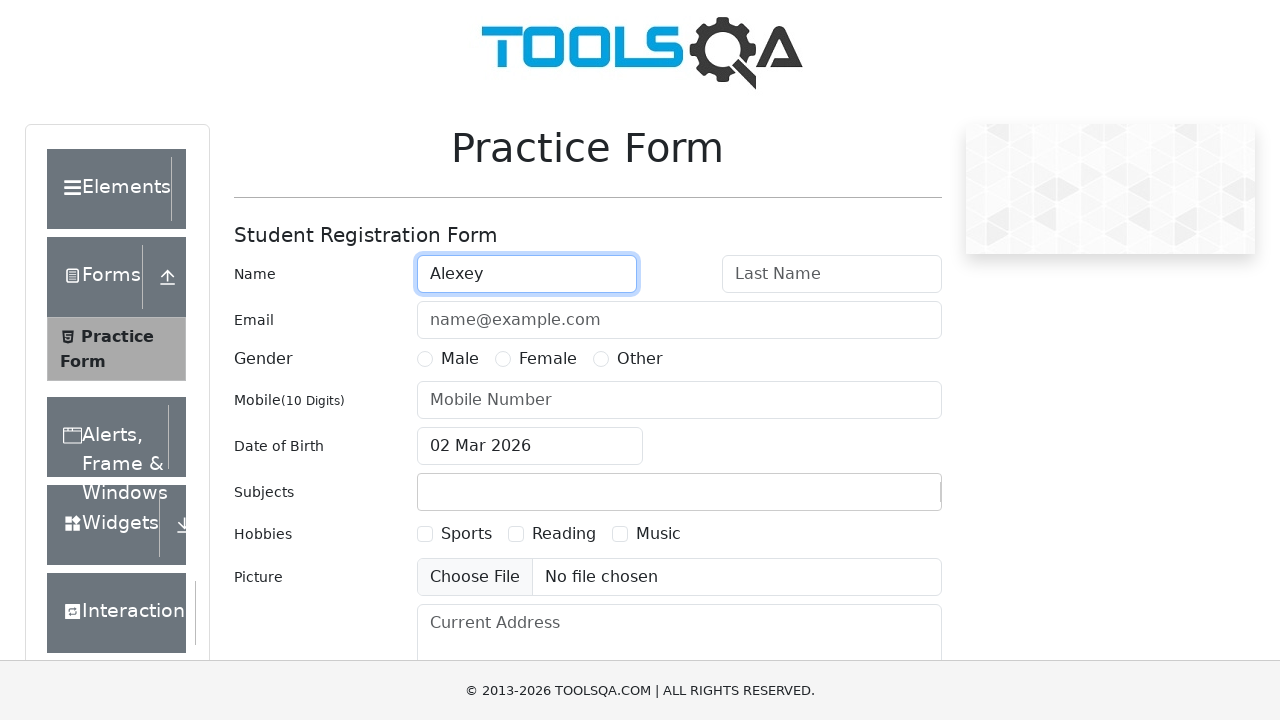